Tests mouse hover functionality by hovering over an element and clicking menu options

Starting URL: https://rahulshettyacademy.com/AutomationPractice/

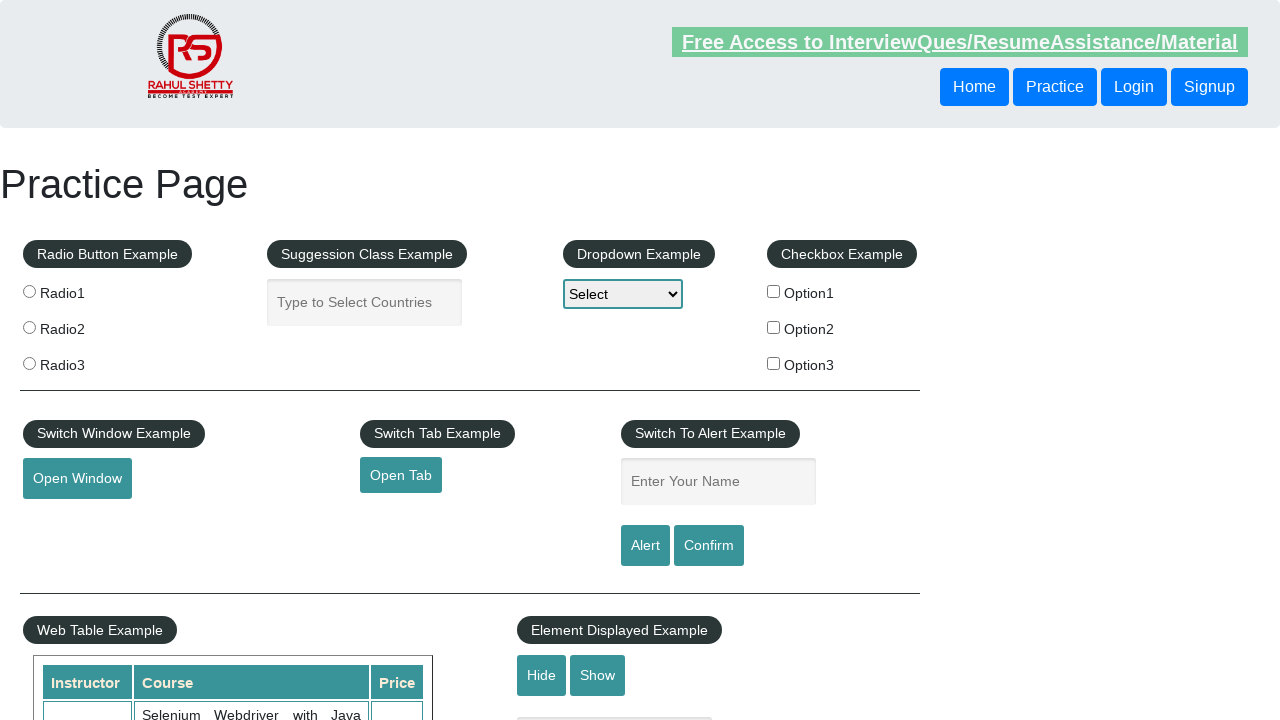

Clicked mousehover button at (83, 361) on button#mousehover
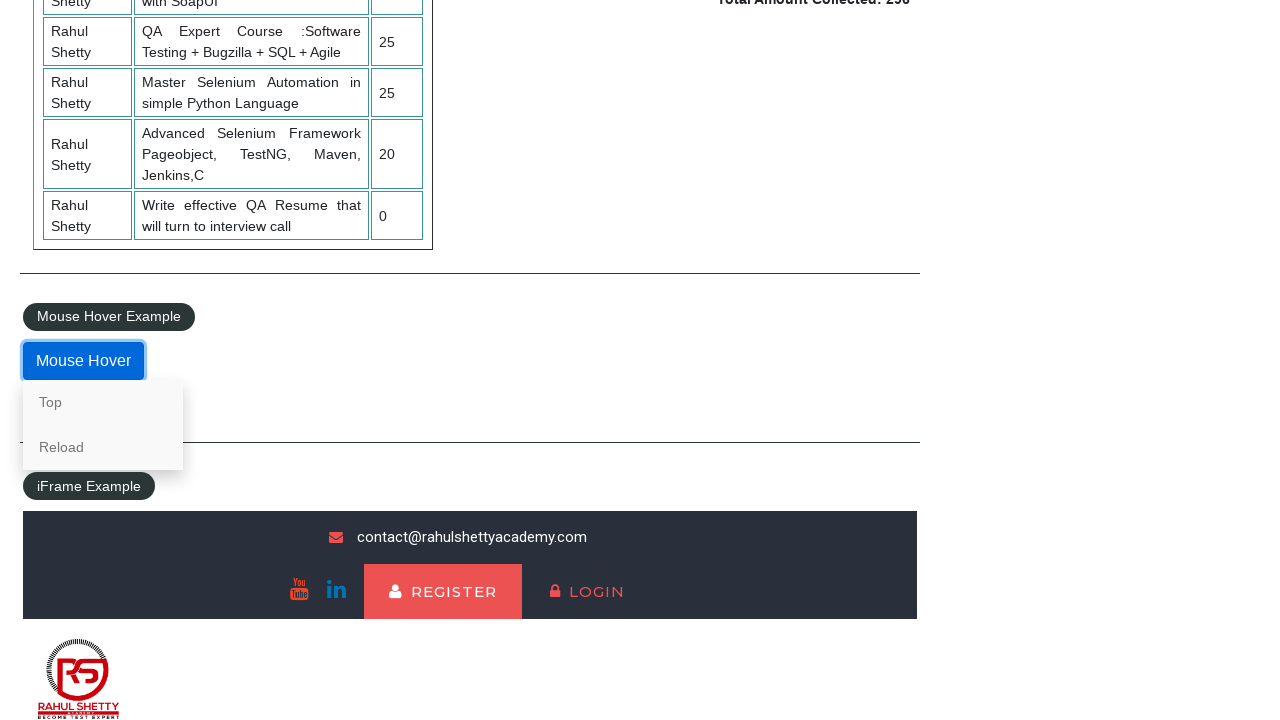

Clicked Top menu option at (103, 402) on text=Top
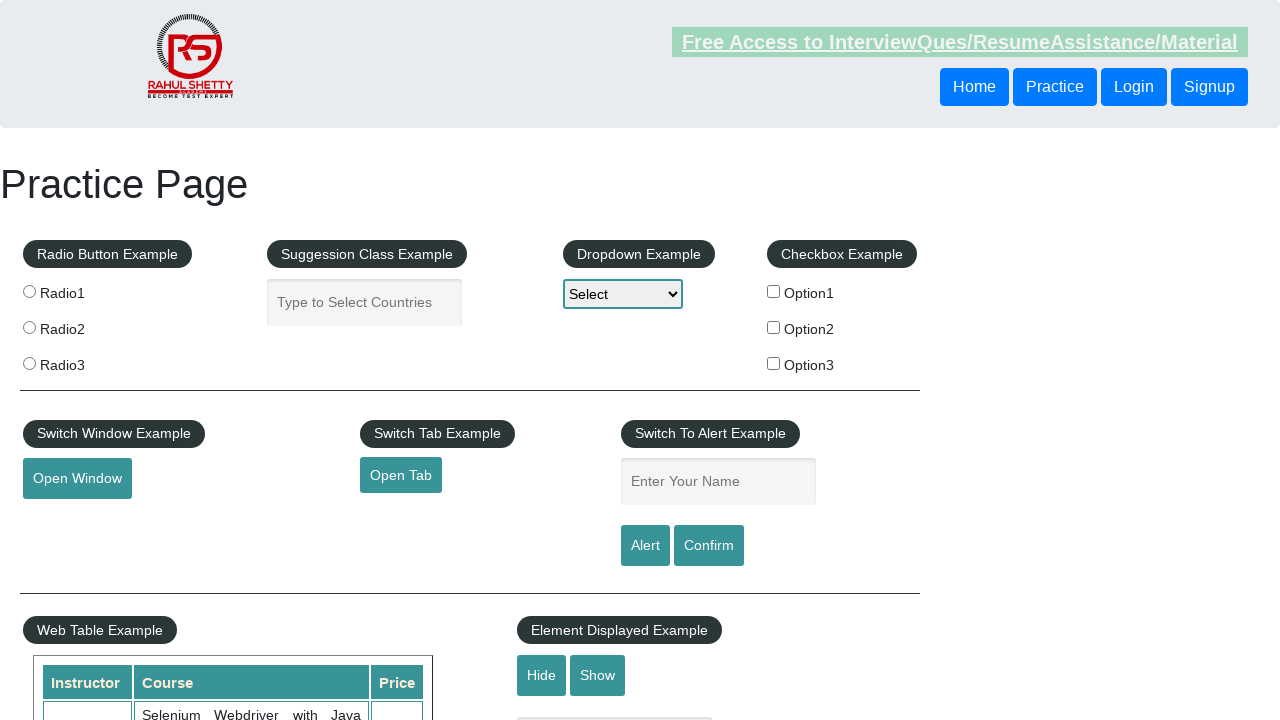

Clicked mousehover button again at (83, 361) on button#mousehover
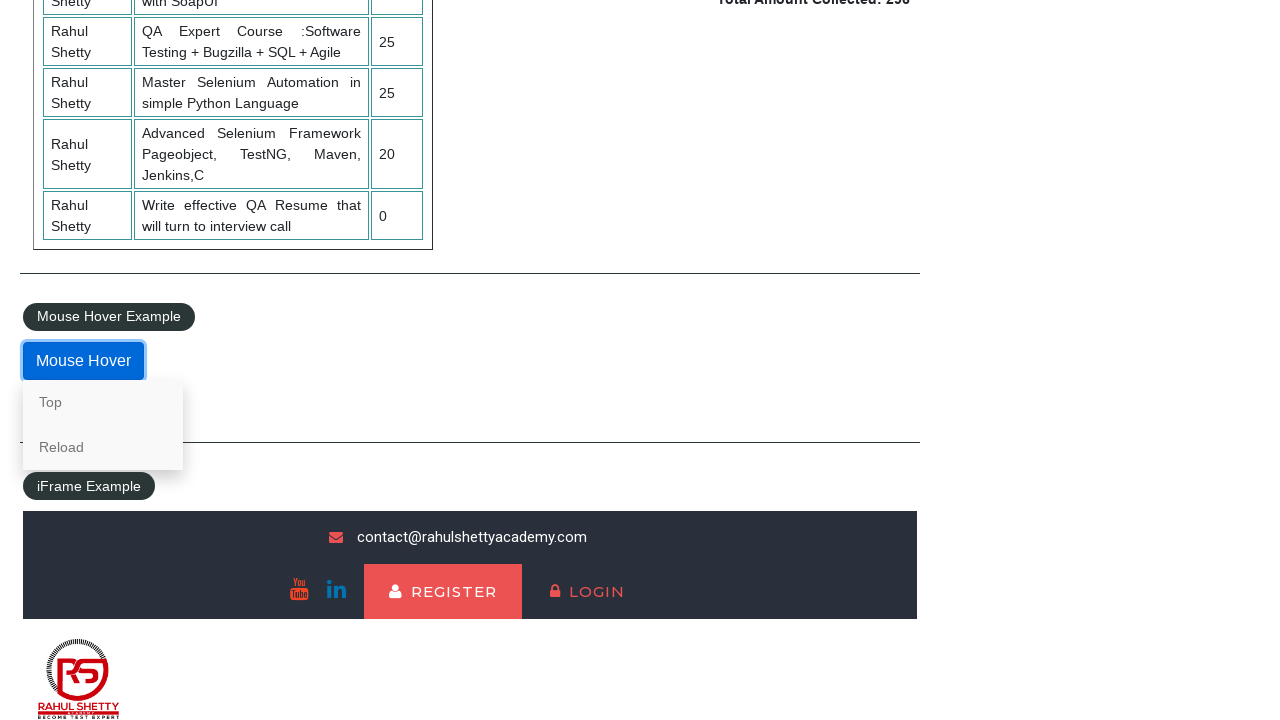

Clicked Reload menu option at (103, 447) on text=Reload
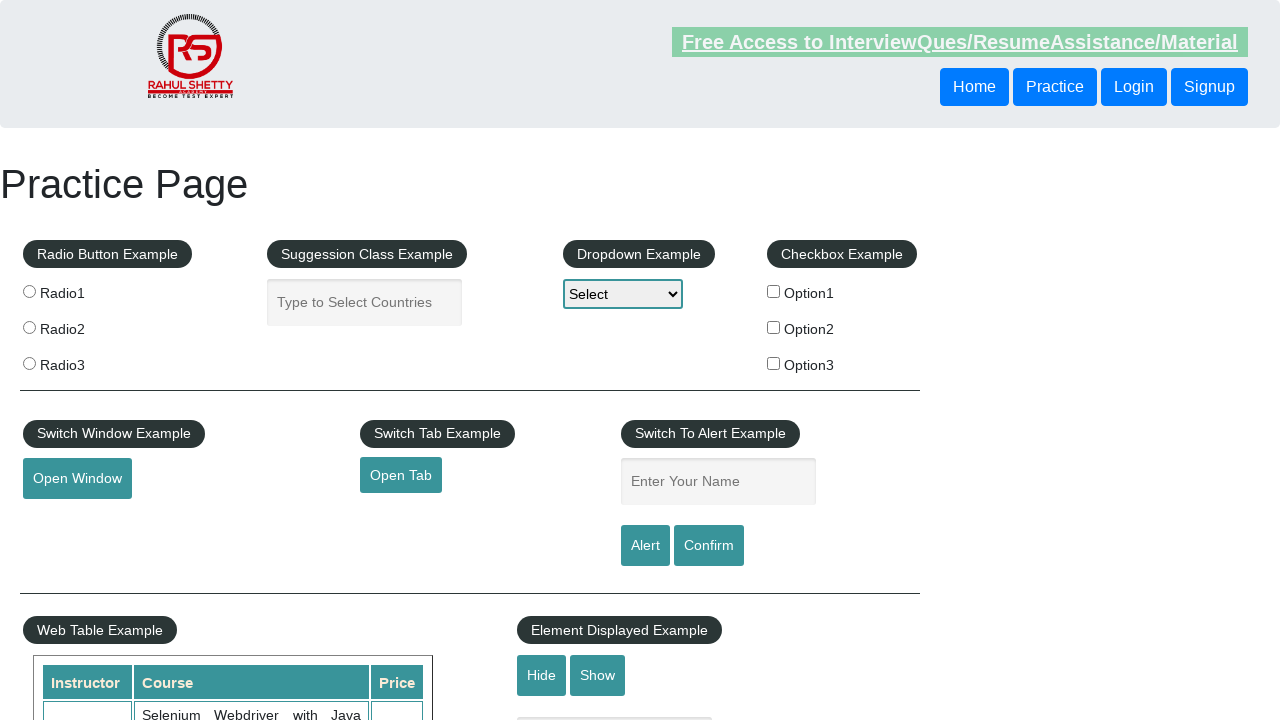

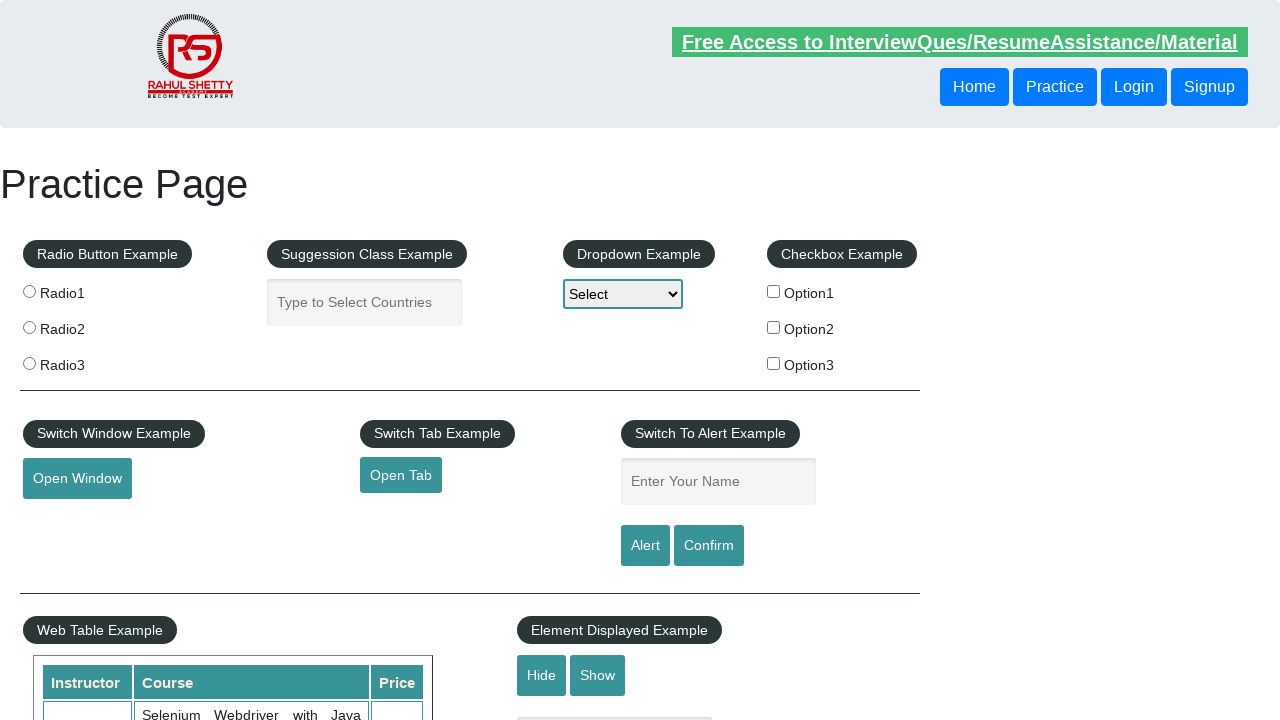